Tests explicit wait functionality by waiting for a price element to display "100", then clicking a book button, calculating a mathematical answer based on a displayed value, entering the result, and submitting the form.

Starting URL: http://suninjuly.github.io/explicit_wait2.html

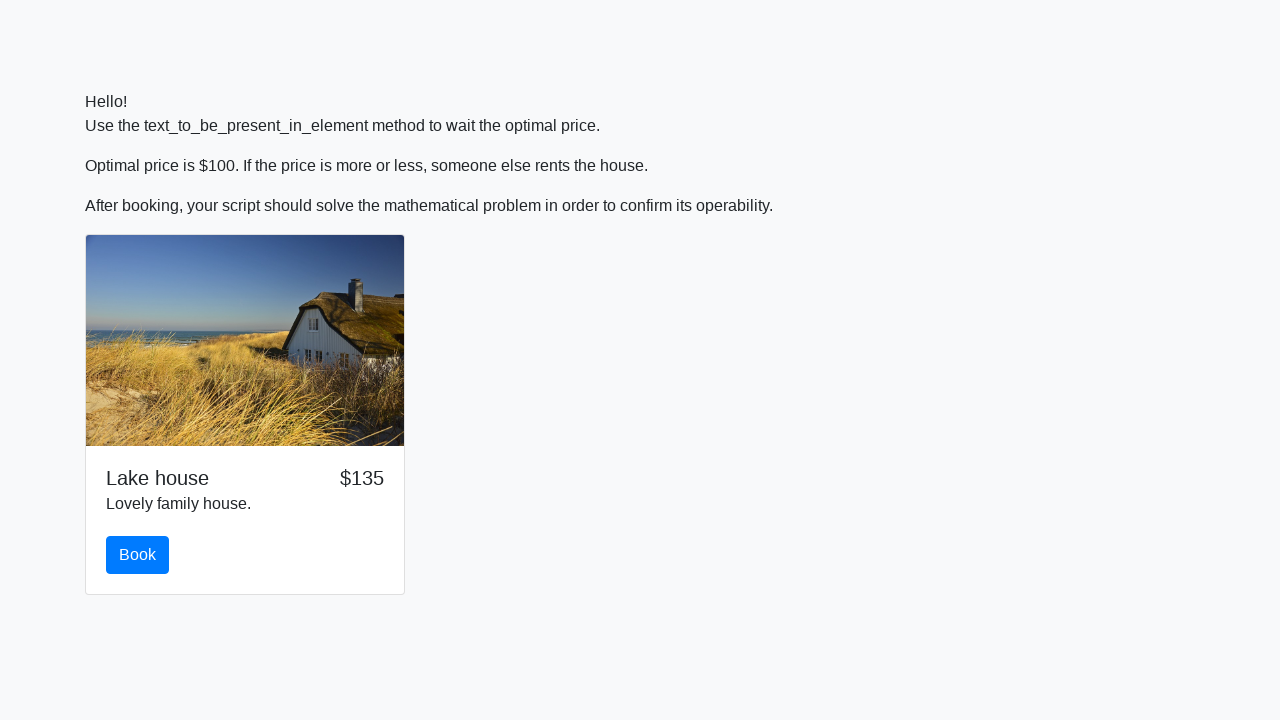

Waited for price element to display '100'
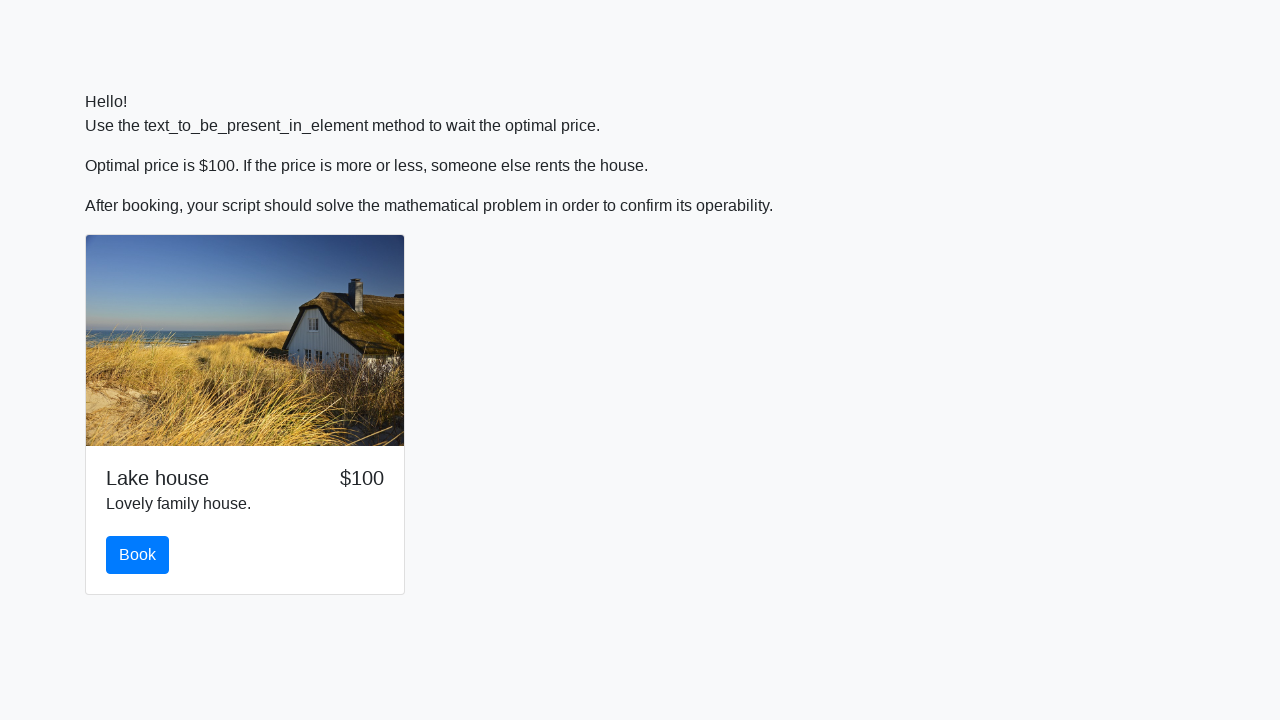

Clicked the book button at (138, 555) on #book
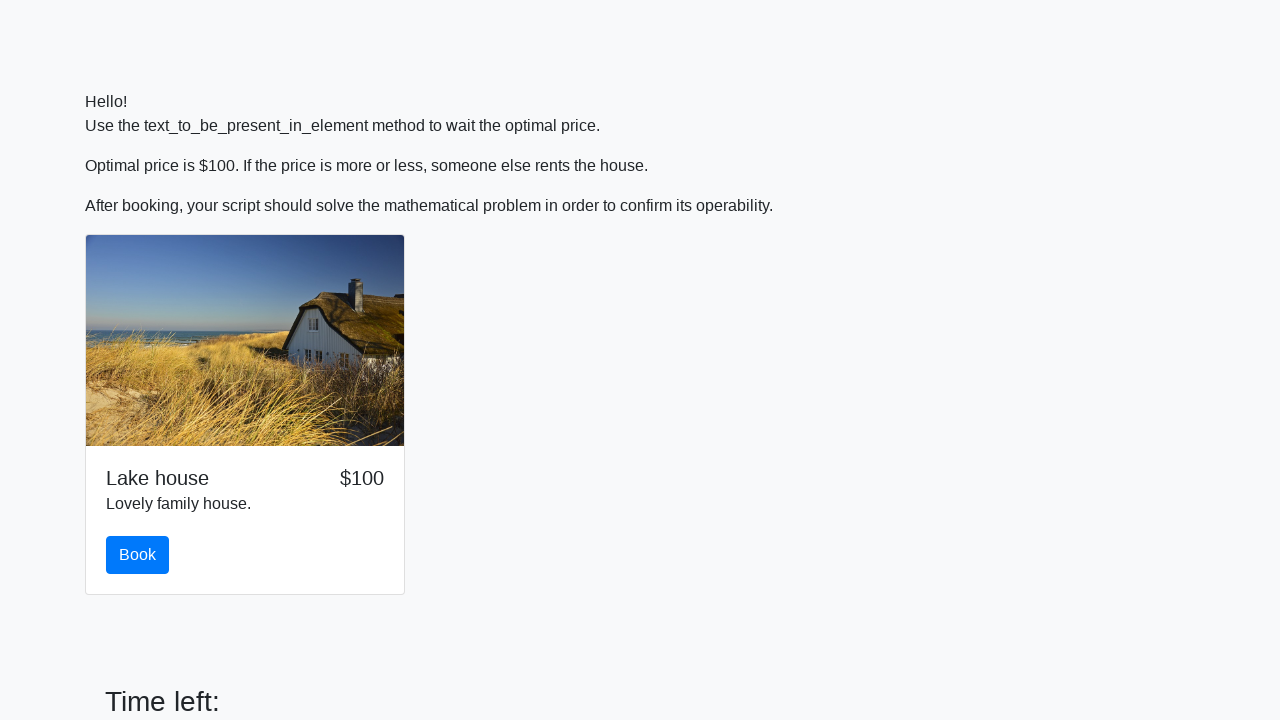

Retrieved input value from page: 784
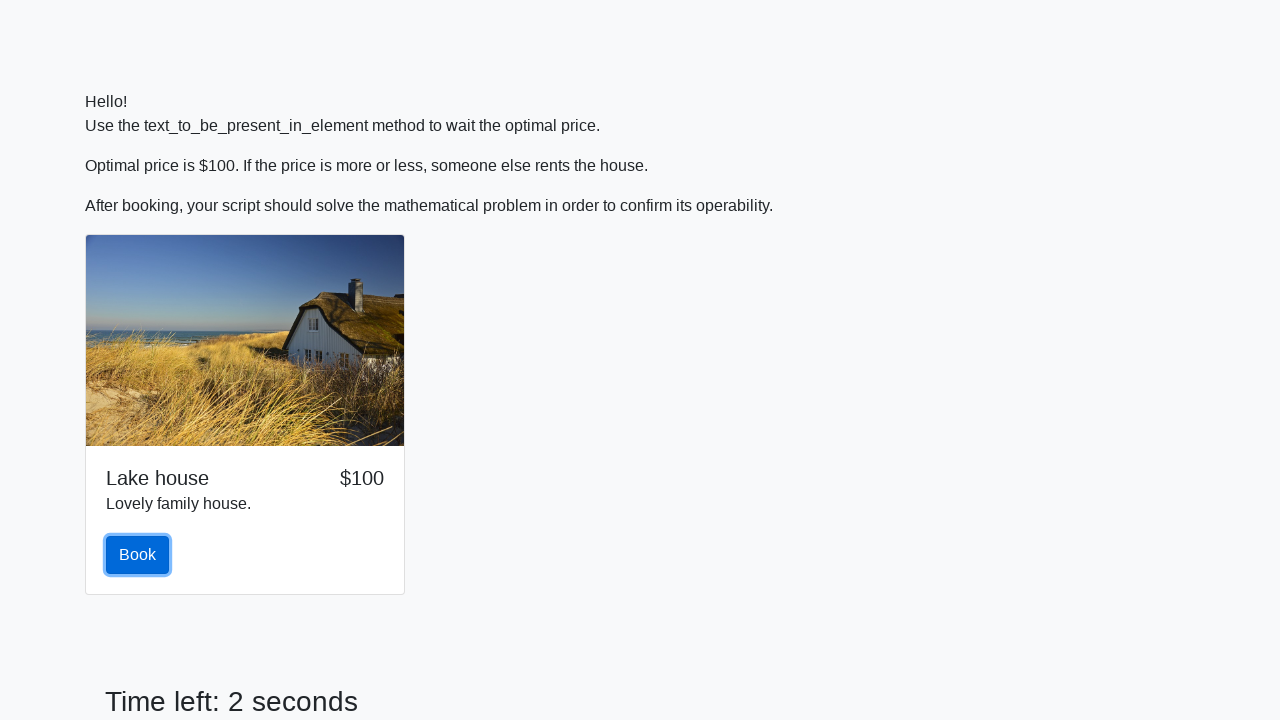

Calculated mathematical answer: 2.469930978157057
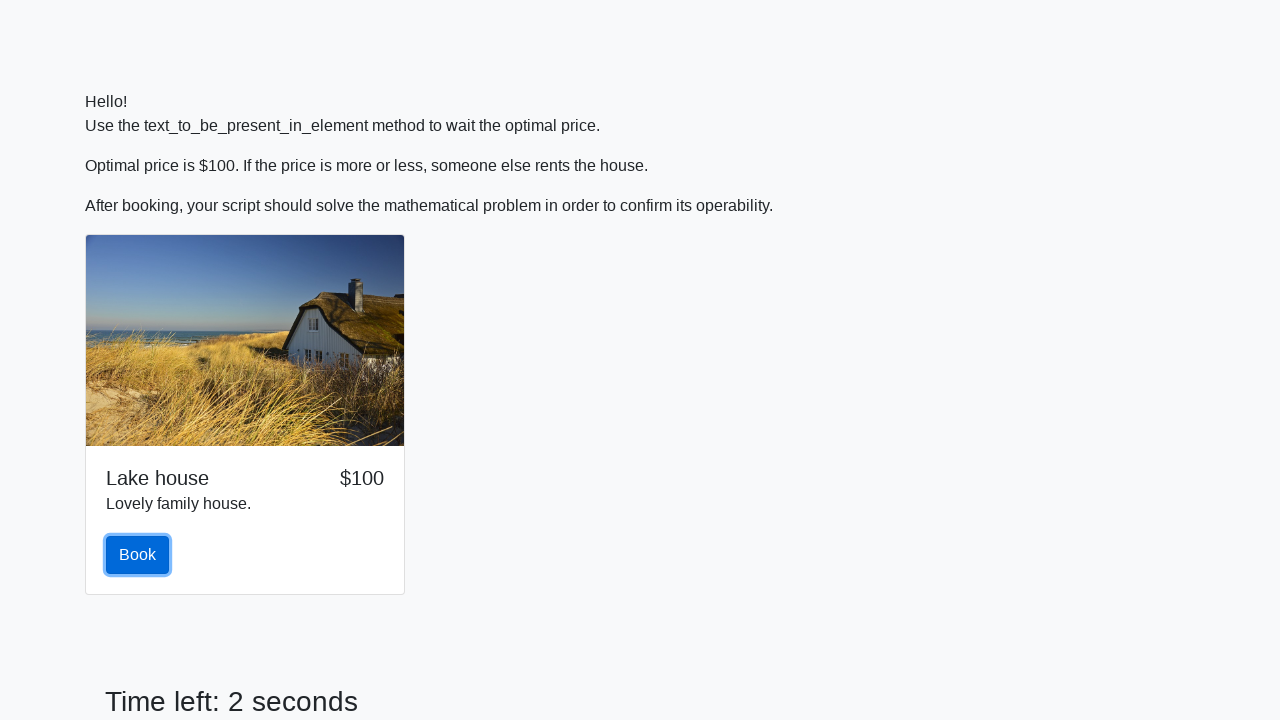

Filled answer field with calculated result on #answer
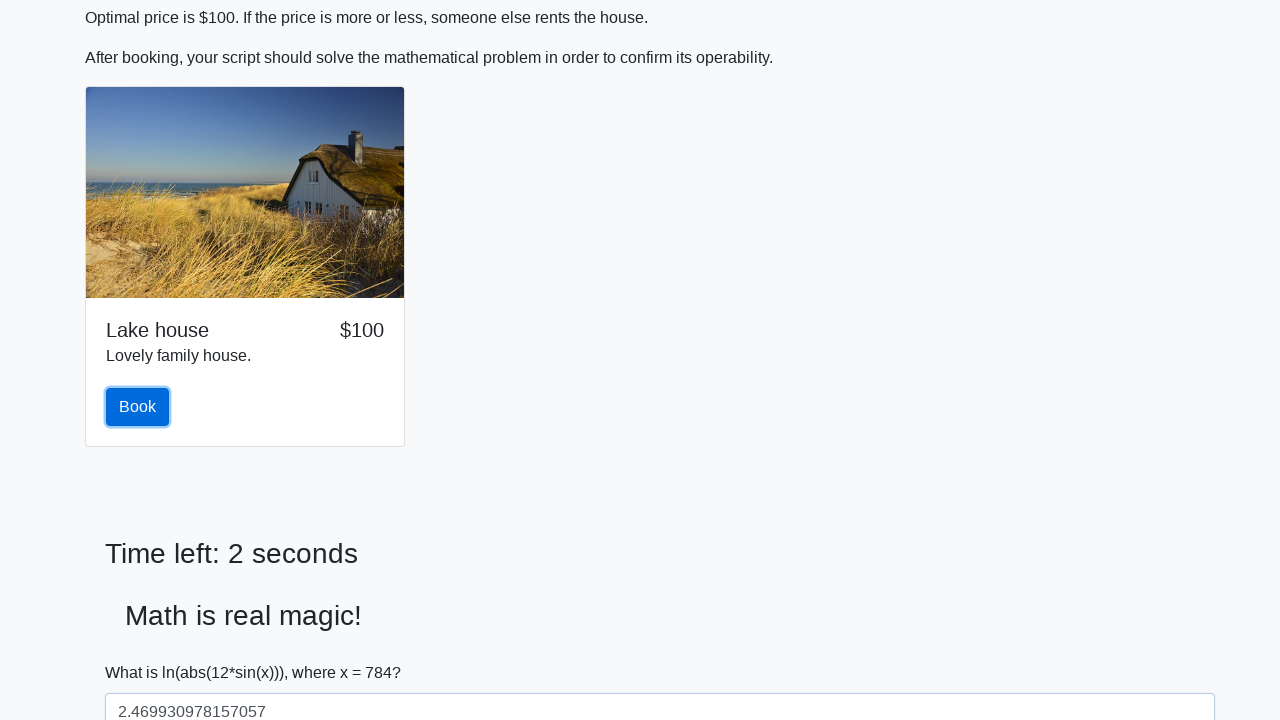

Clicked the solve button to submit form at (143, 651) on #solve
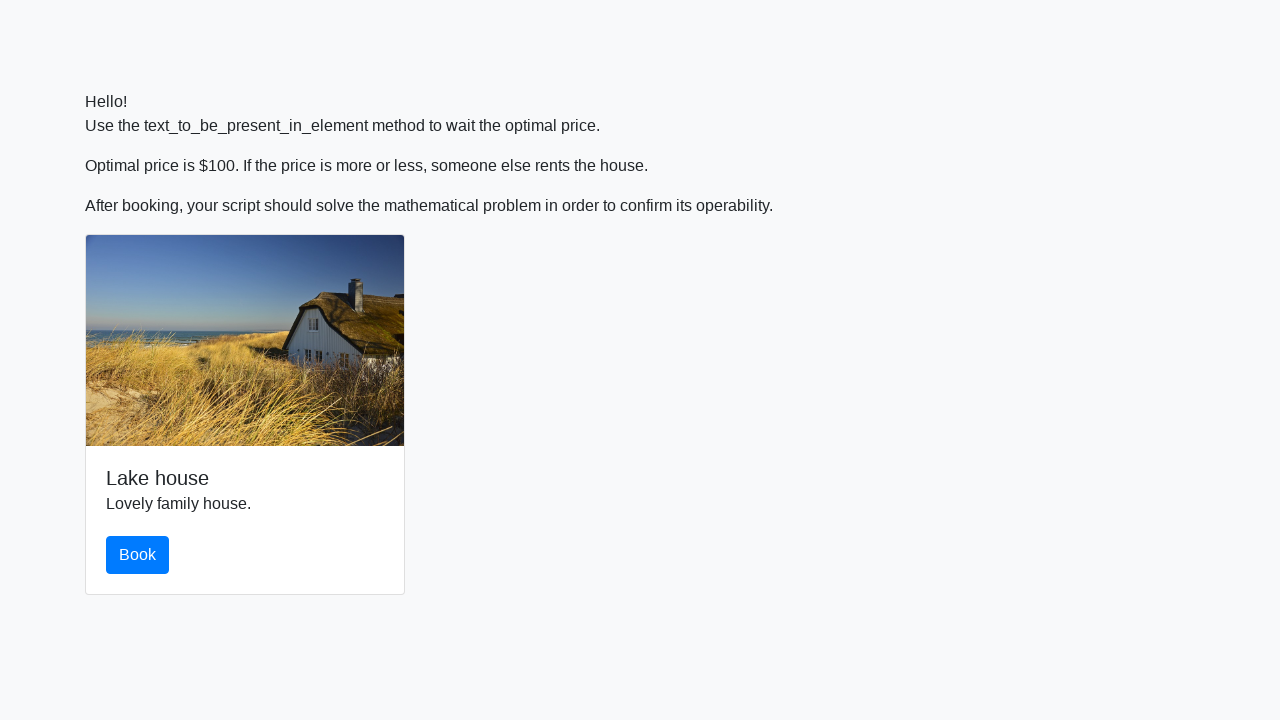

Waited 2 seconds for form submission to complete
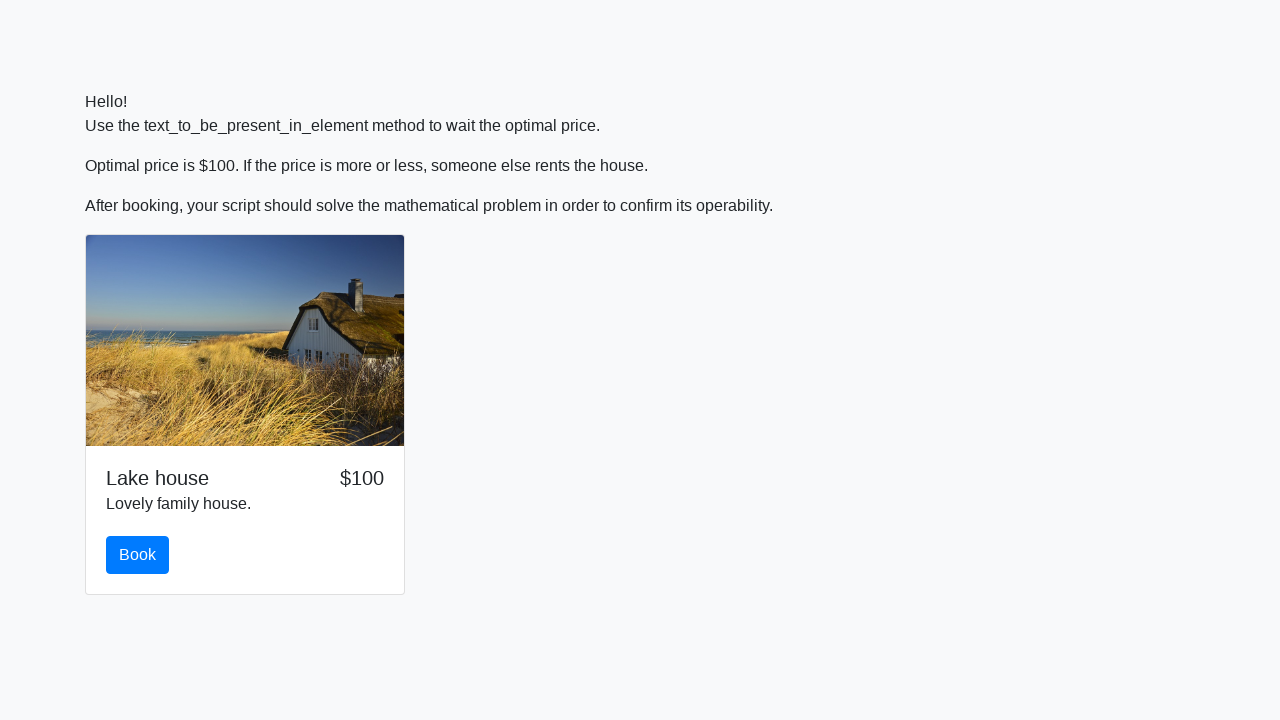

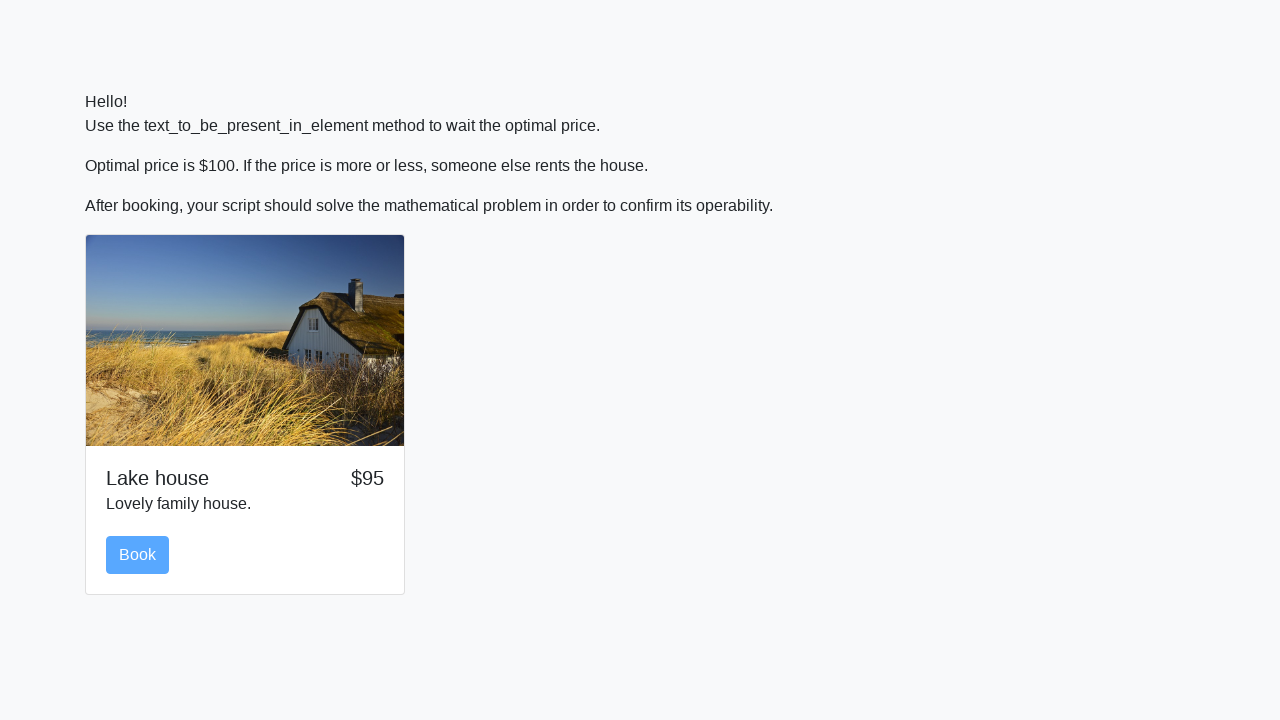